Fills out and submits a Google Form with price, address, and link information, then returns to the form for another submission

Starting URL: https://forms.gle/XNYg119TM5q6QNKWA

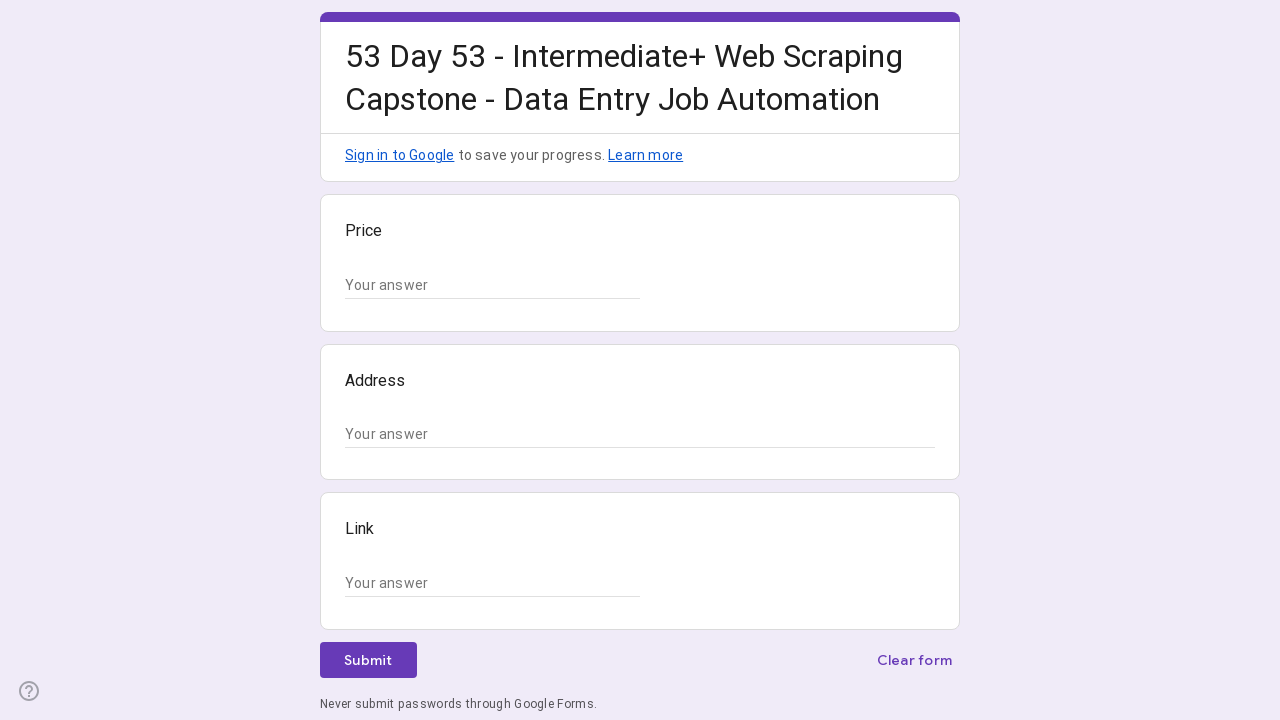

Clicked price field in Google Form at (492, 285) on xpath=//*[@id="mG61Hd"]/div[2]/div/div[2]/div[1]/div/div/div[2]/div/div[1]/div/d
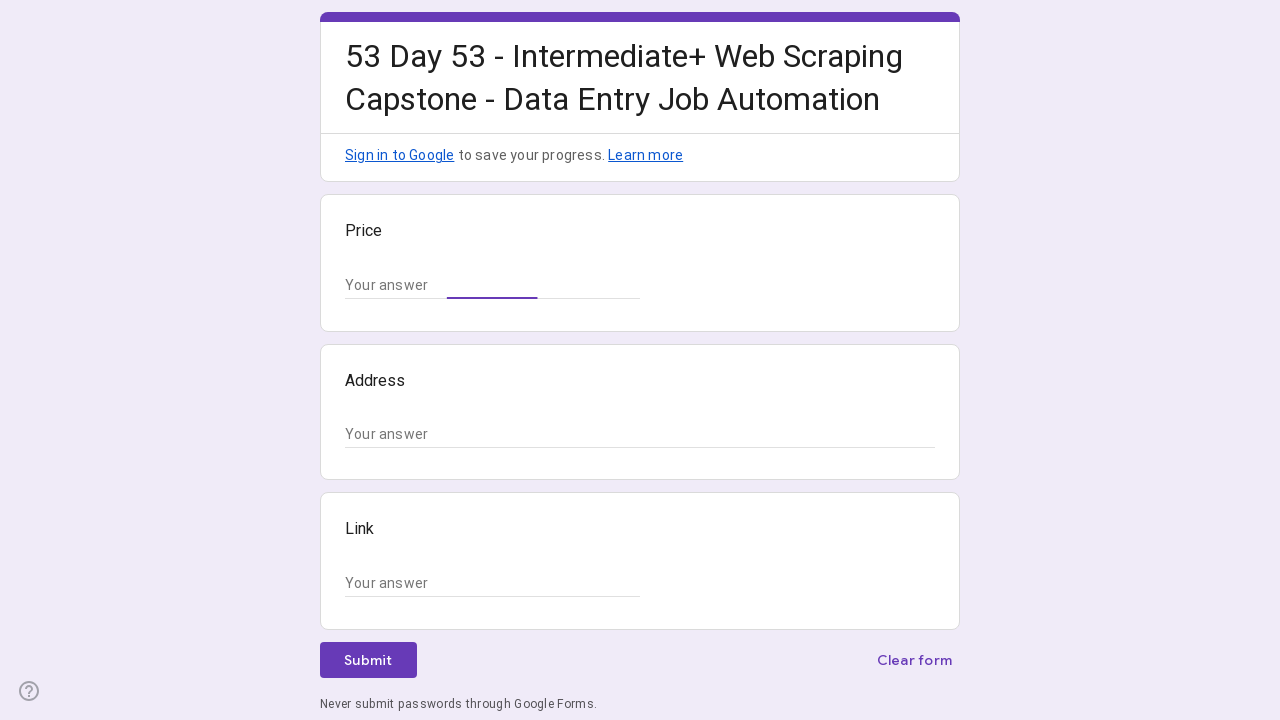

Filled price field with '$1,250' on //*[@id="mG61Hd"]/div[2]/div/div[2]/div[1]/div/div/div[2]/div/div[1]/div/div[1]/
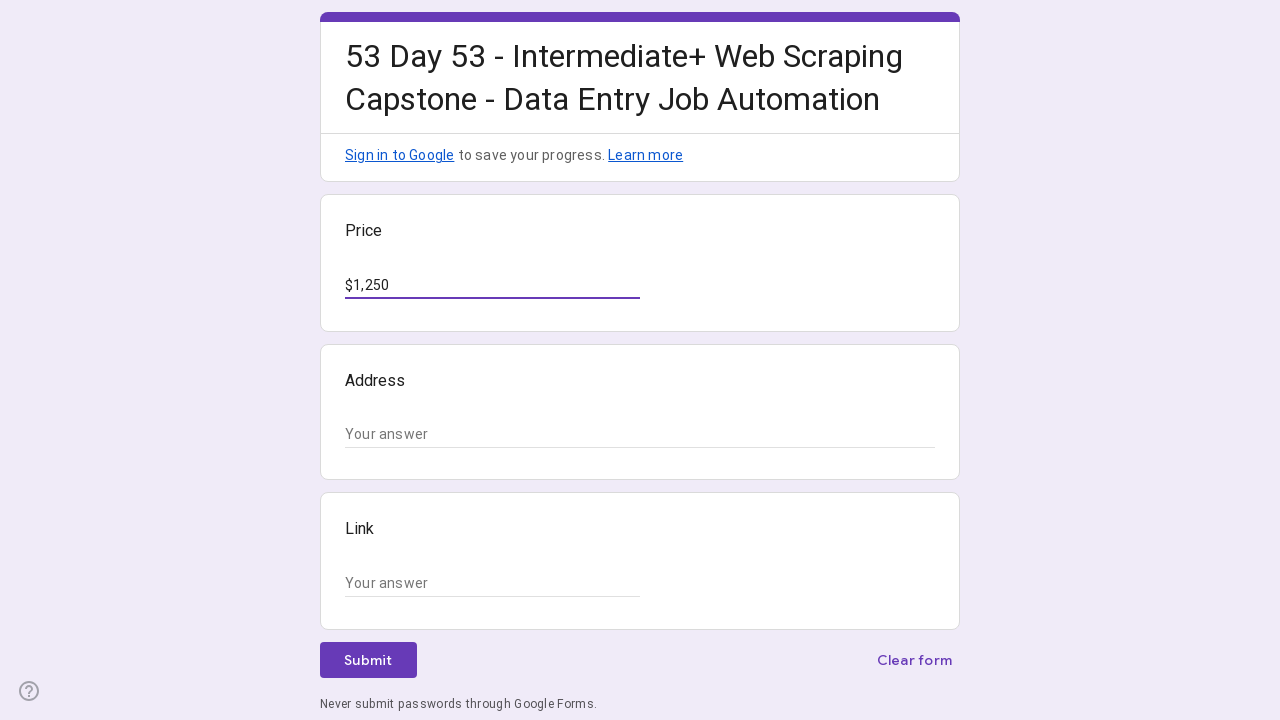

Clicked address field in Google Form at (640, 435) on xpath=//*[@id="mG61Hd"]/div[2]/div/div[2]/div[2]/div/div/div[2]/div/div[1]/div[2
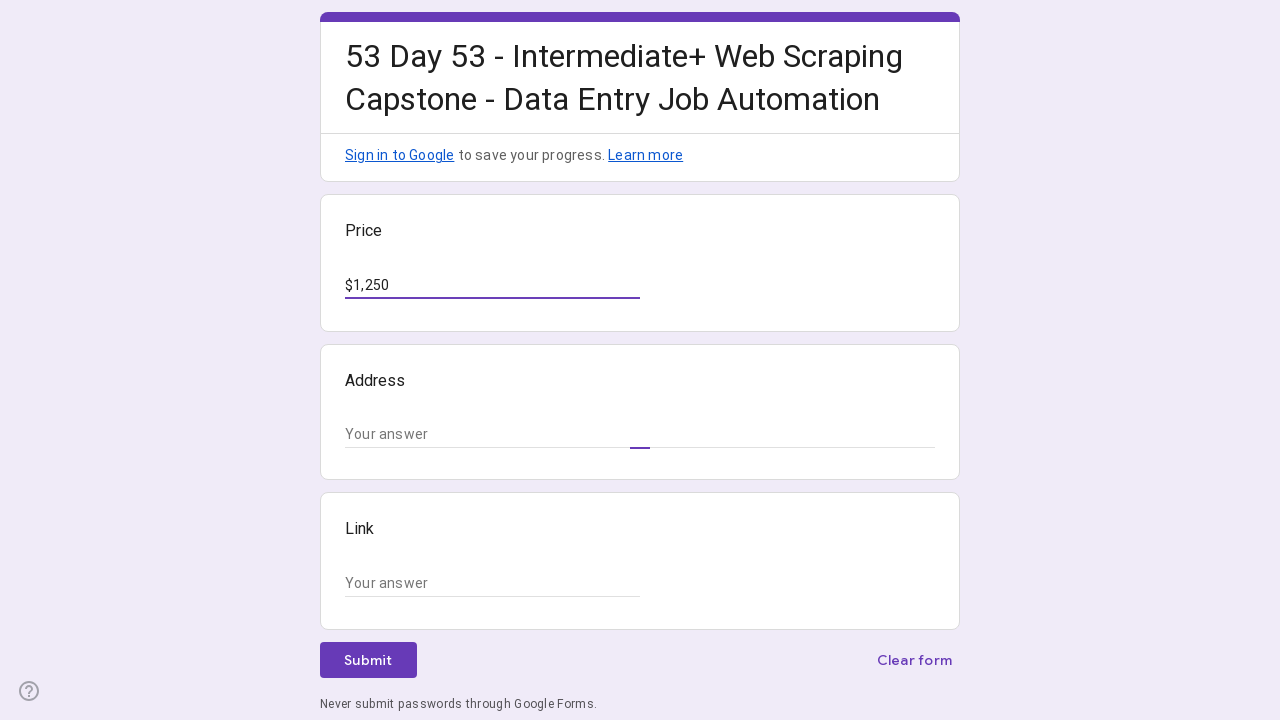

Filled address field with '123 Main Street, Apartment 4B, New York, NY 10001' on //*[@id="mG61Hd"]/div[2]/div/div[2]/div[2]/div/div/div[2]/div/div[1]/div[2]/text
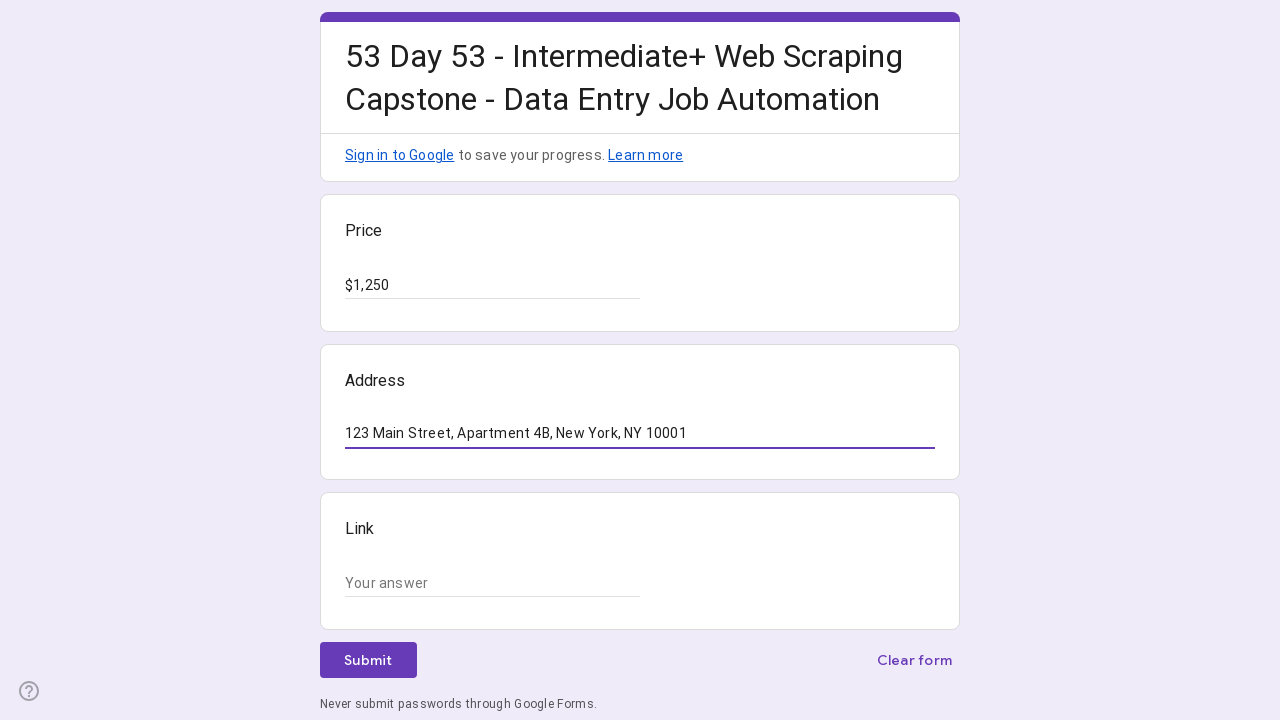

Clicked link field in Google Form at (492, 583) on xpath=//*[@id="mG61Hd"]/div[2]/div/div[2]/div[3]/div/div/div[2]/div/div[1]/div/d
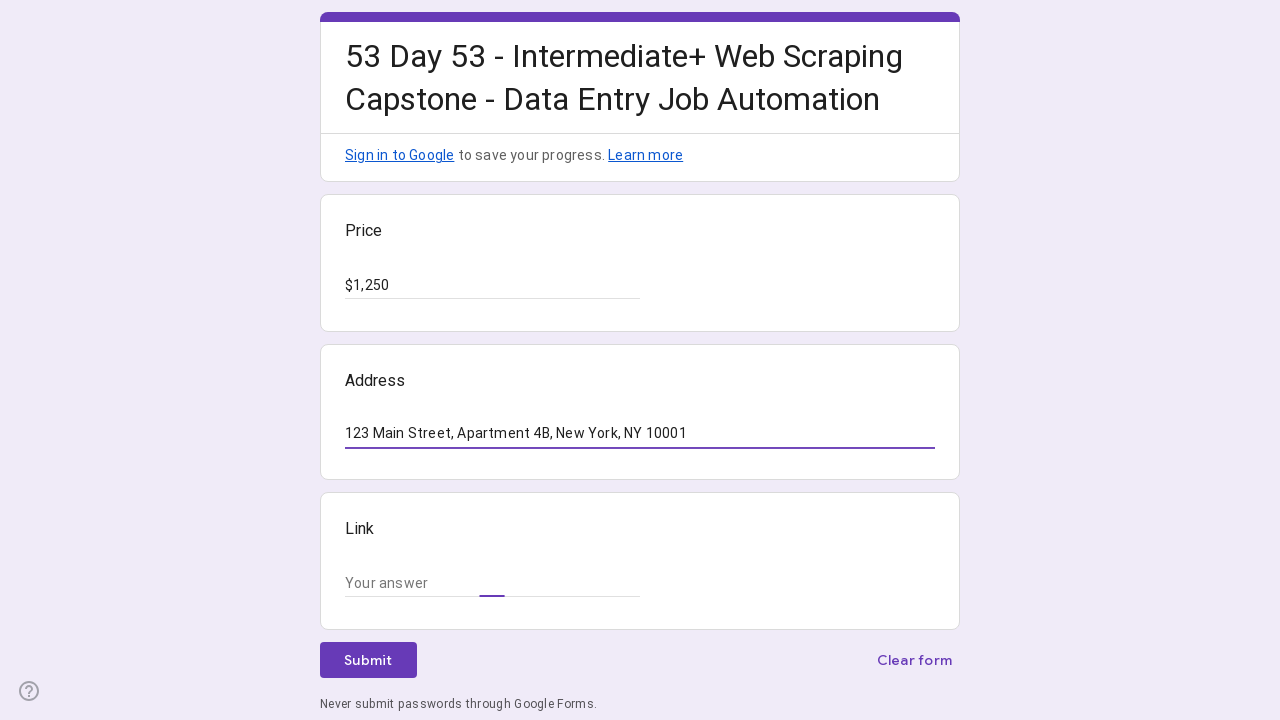

Filled link field with 'https://example-property-listing.com/property/12345' on //*[@id="mG61Hd"]/div[2]/div/div[2]/div[3]/div/div/div[2]/div/div[1]/div/div[1]/
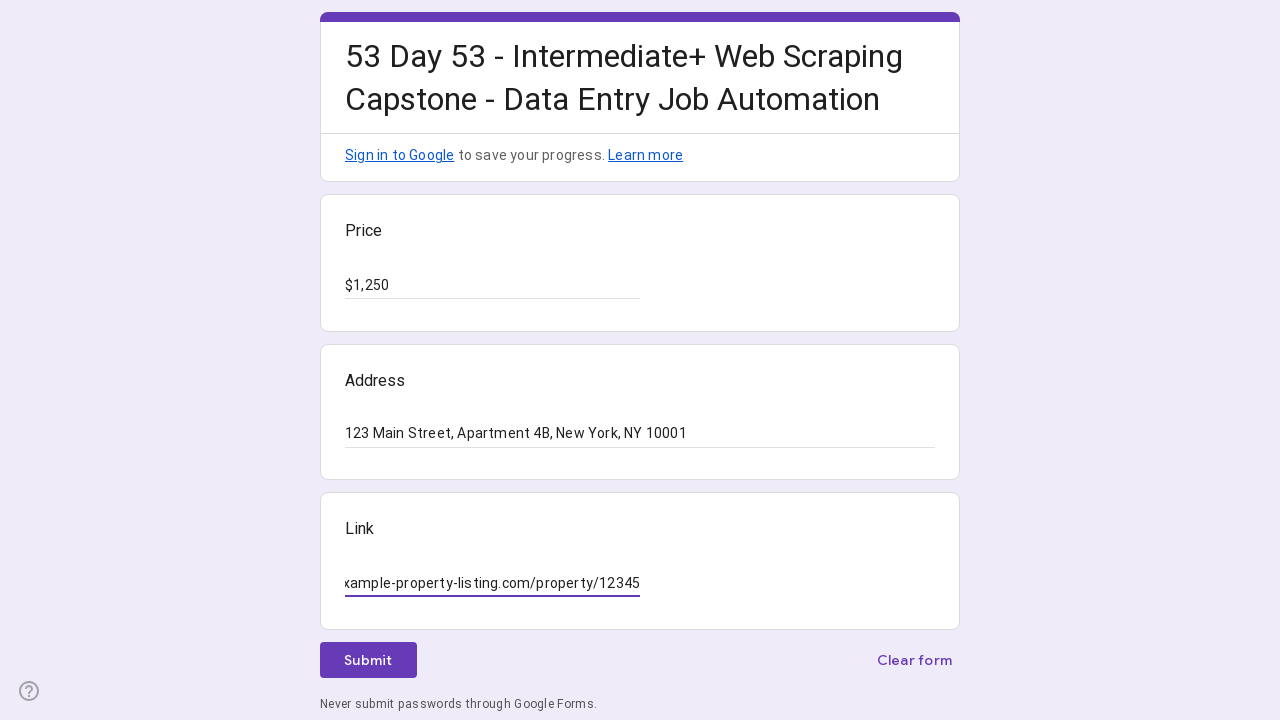

Clicked submit button to submit the form at (368, 660) on xpath=//*[@id="mG61Hd"]/div[2]/div/div[3]/div[1]/div[1]/div/span/span
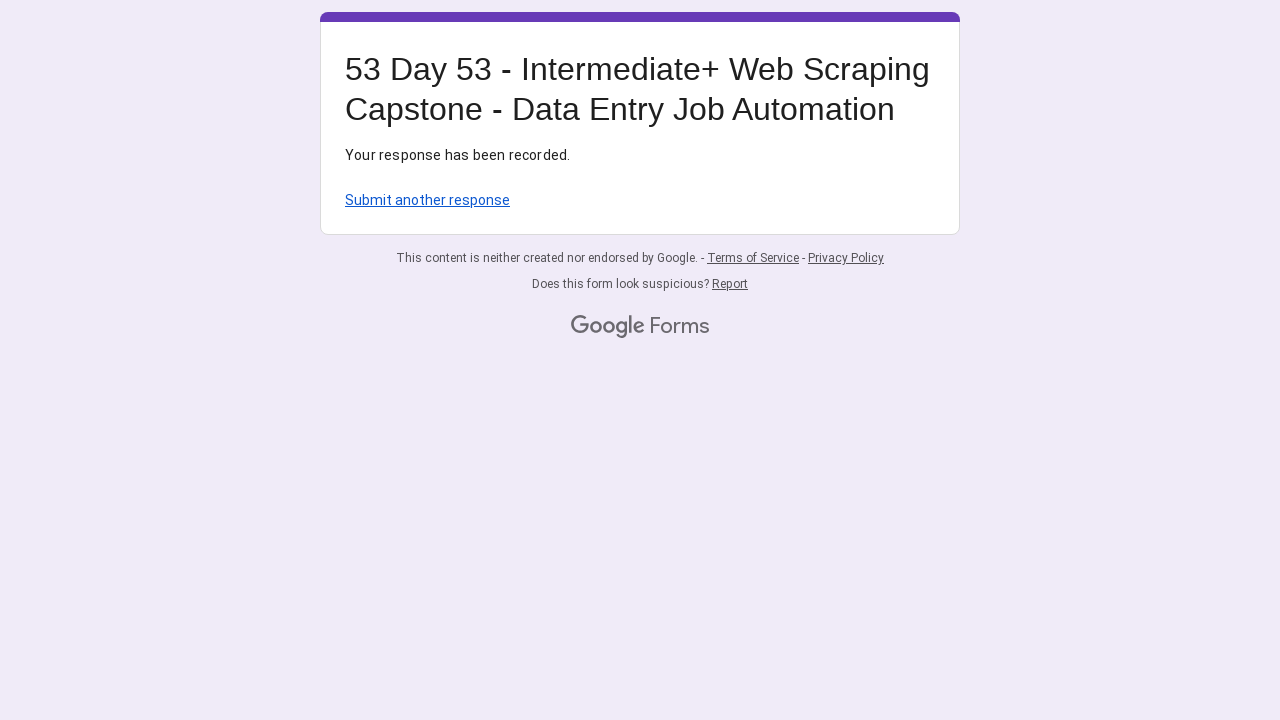

Form submission confirmed and return to form link appeared
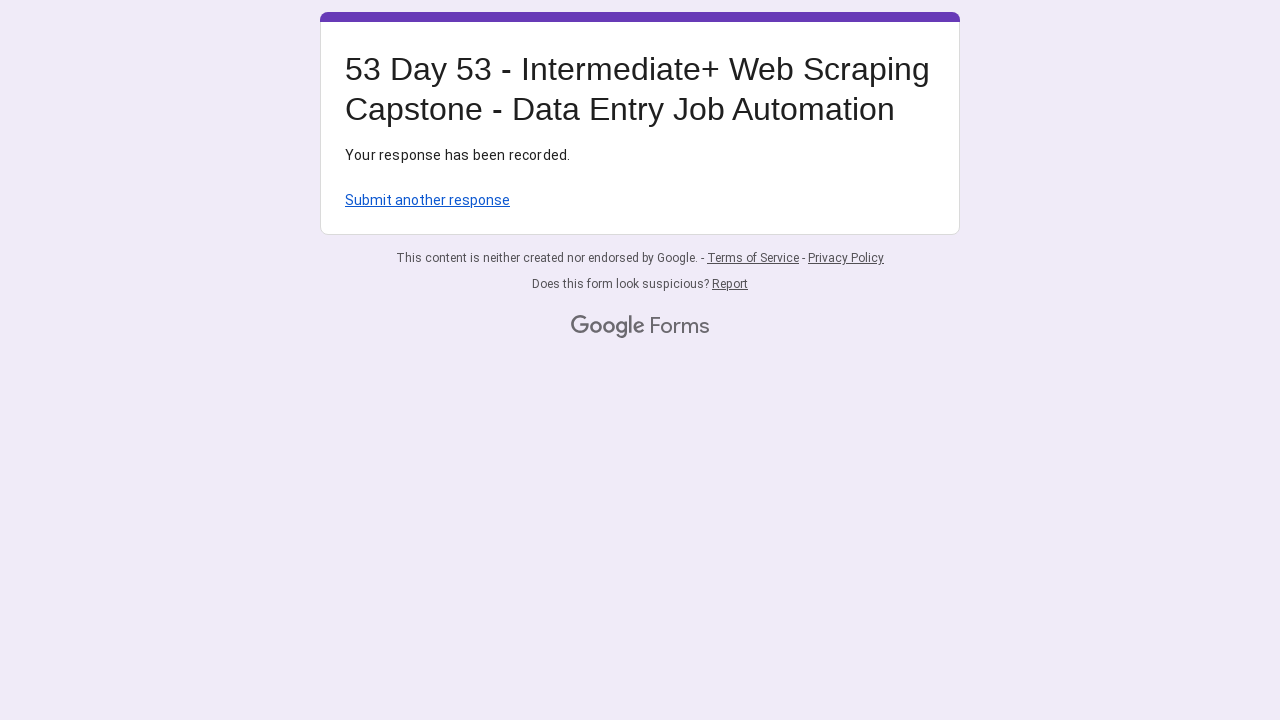

Clicked return to form link to submit another entry at (428, 200) on xpath=/html/body/div[1]/div[2]/div[1]/div/div[4]/a
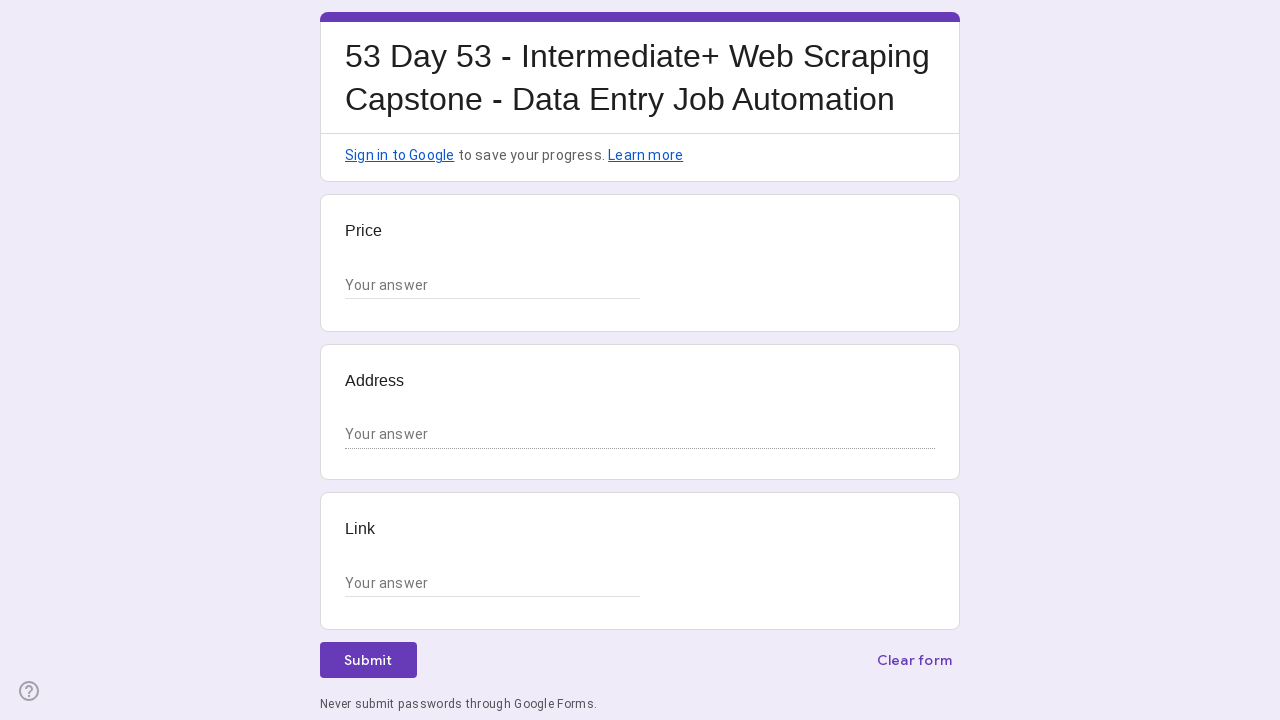

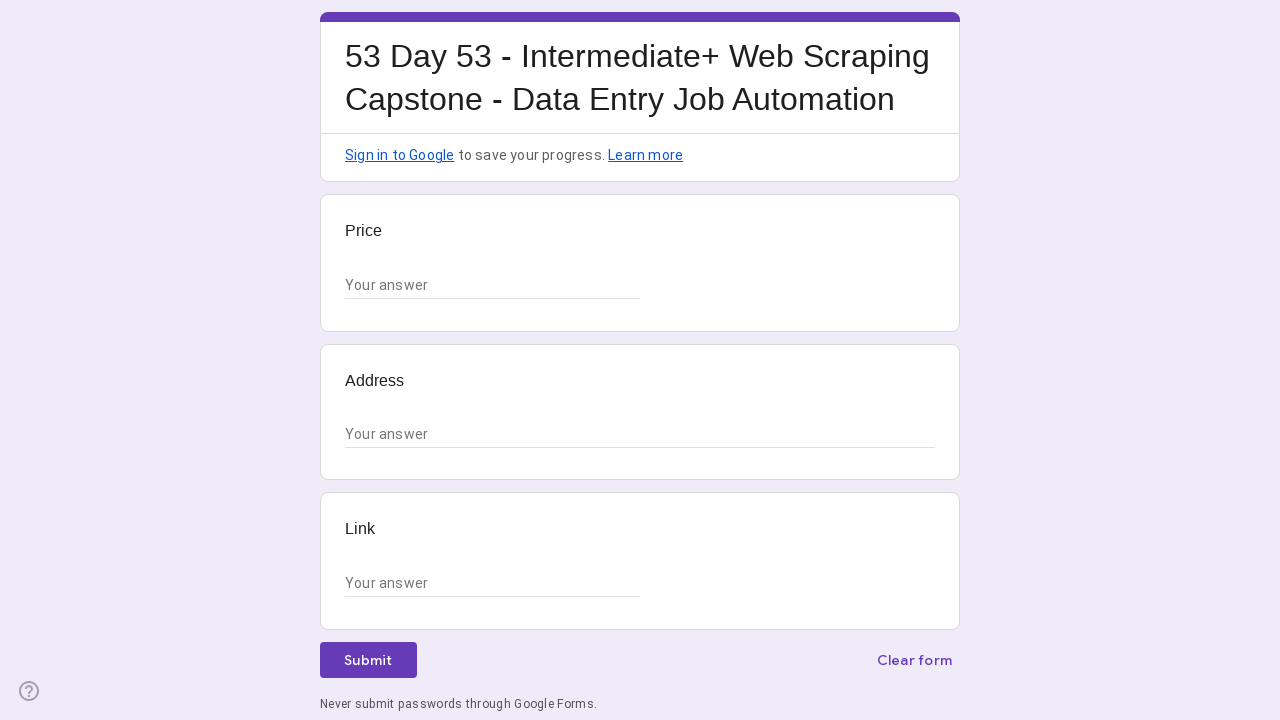